Tests network interception by setting up an interceptor to return 404 for all requests and navigating to a website

Starting URL: https://shiftdelete.net

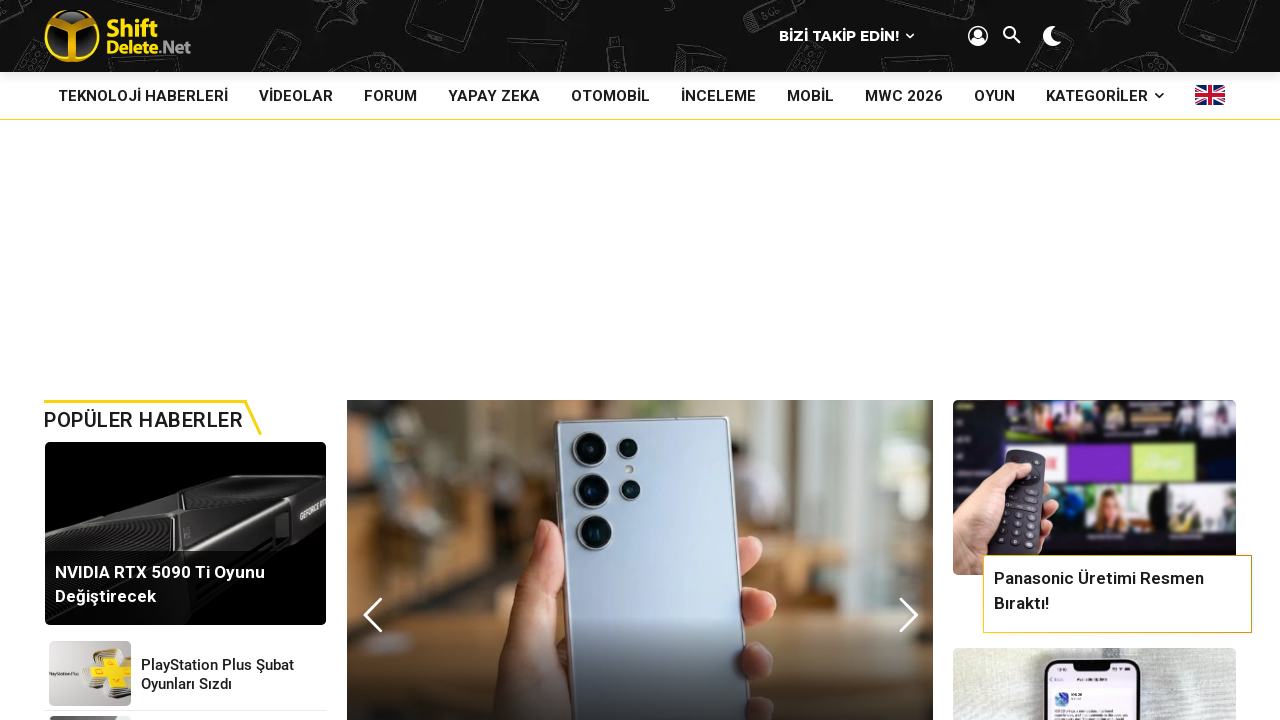

Waited 10 seconds for network operations
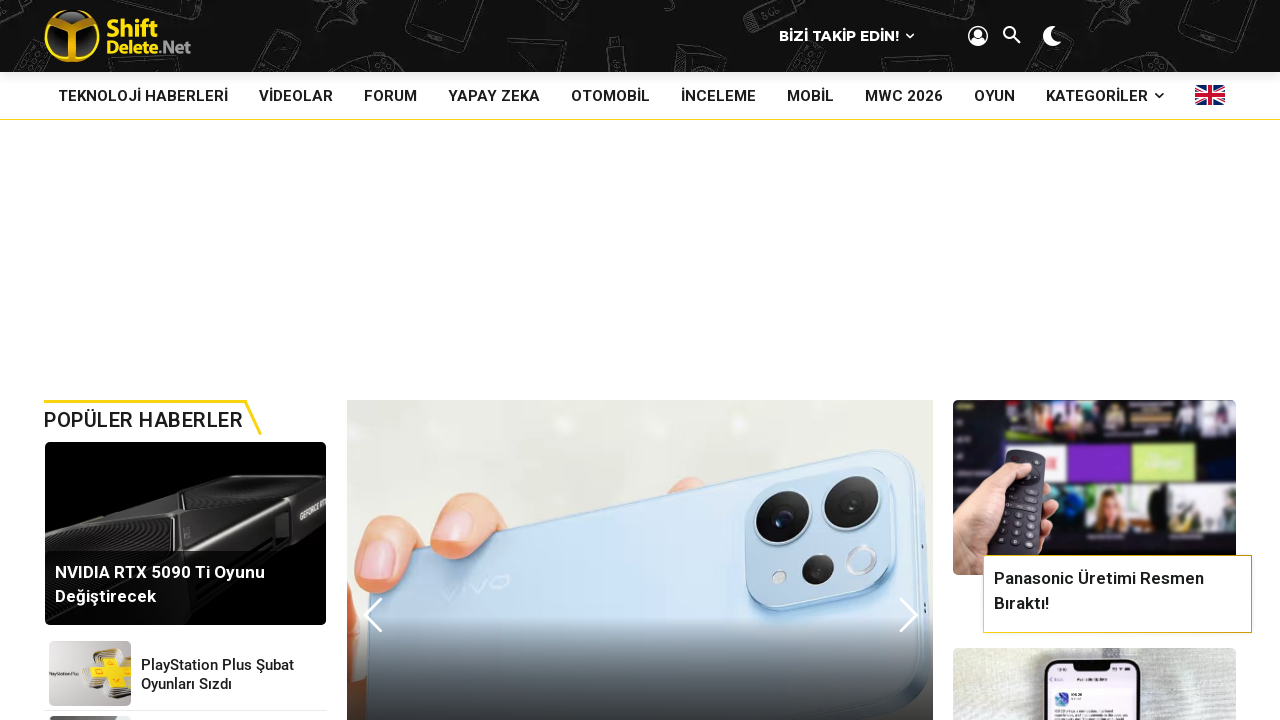

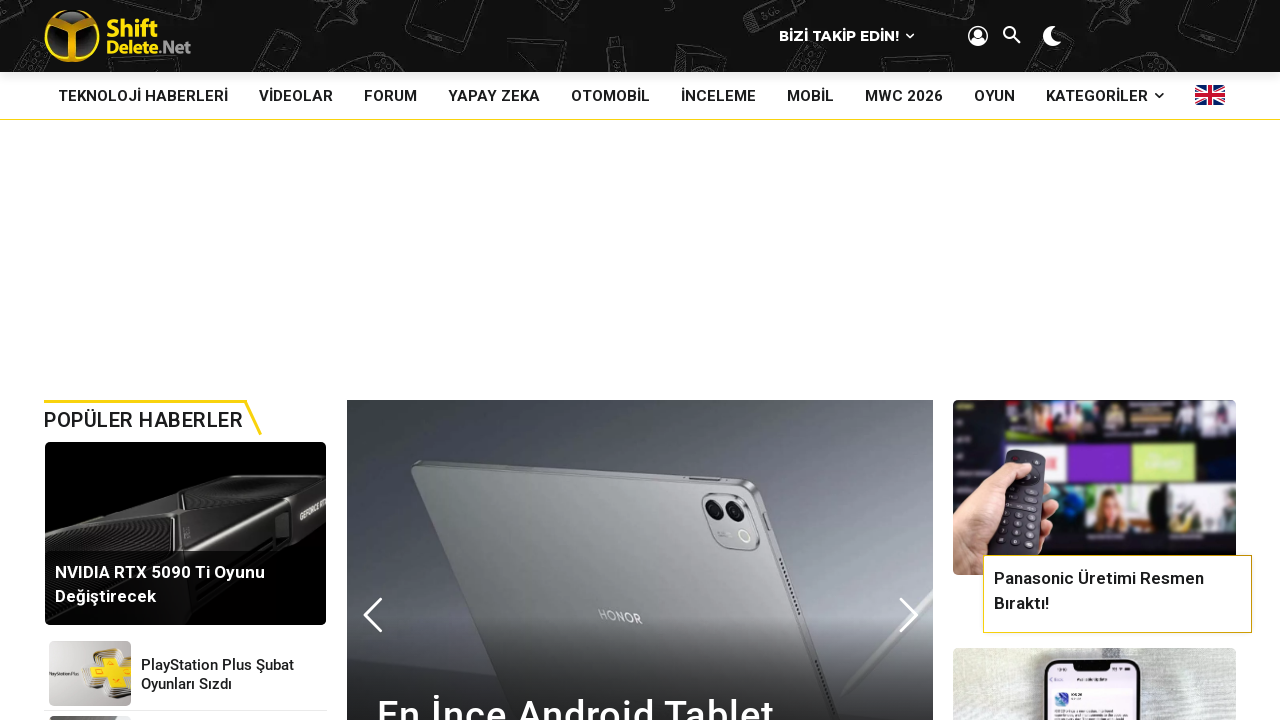